Tests scrolling to the bottom of a page using JavaScript

Starting URL: https://ultimateqa.com/complicated-page/

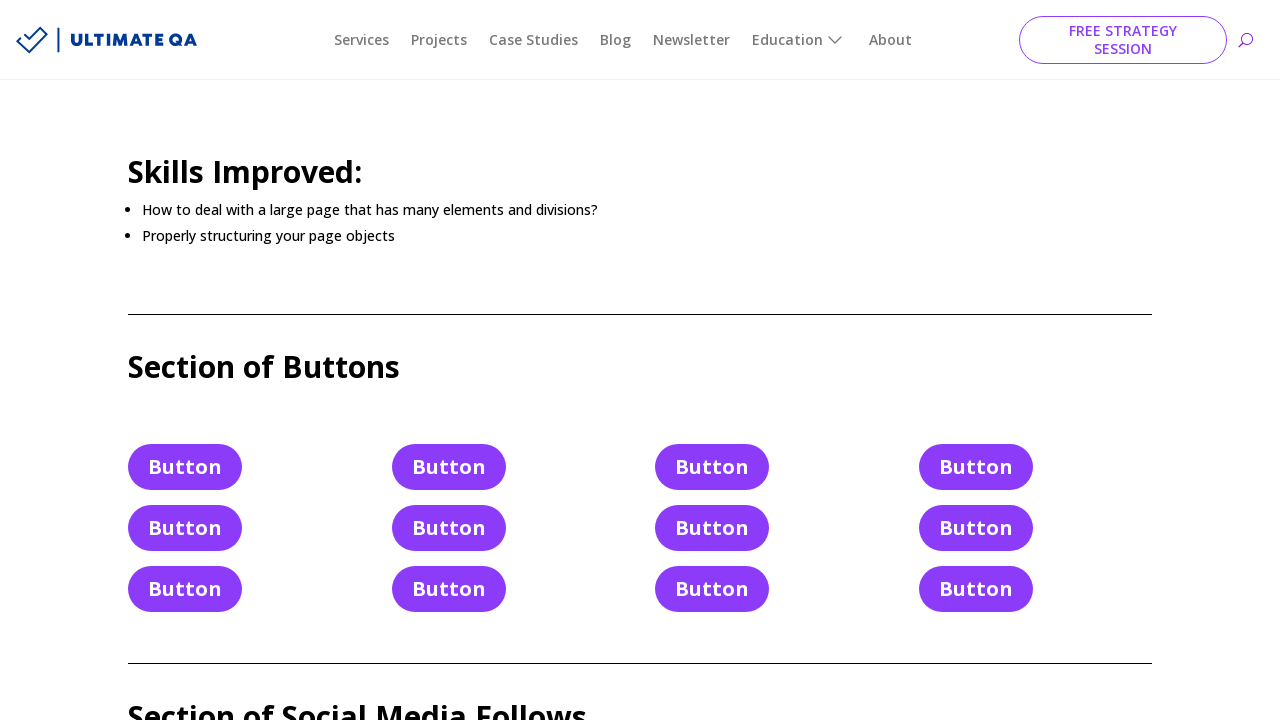

Scrolled to bottom of page using JavaScript
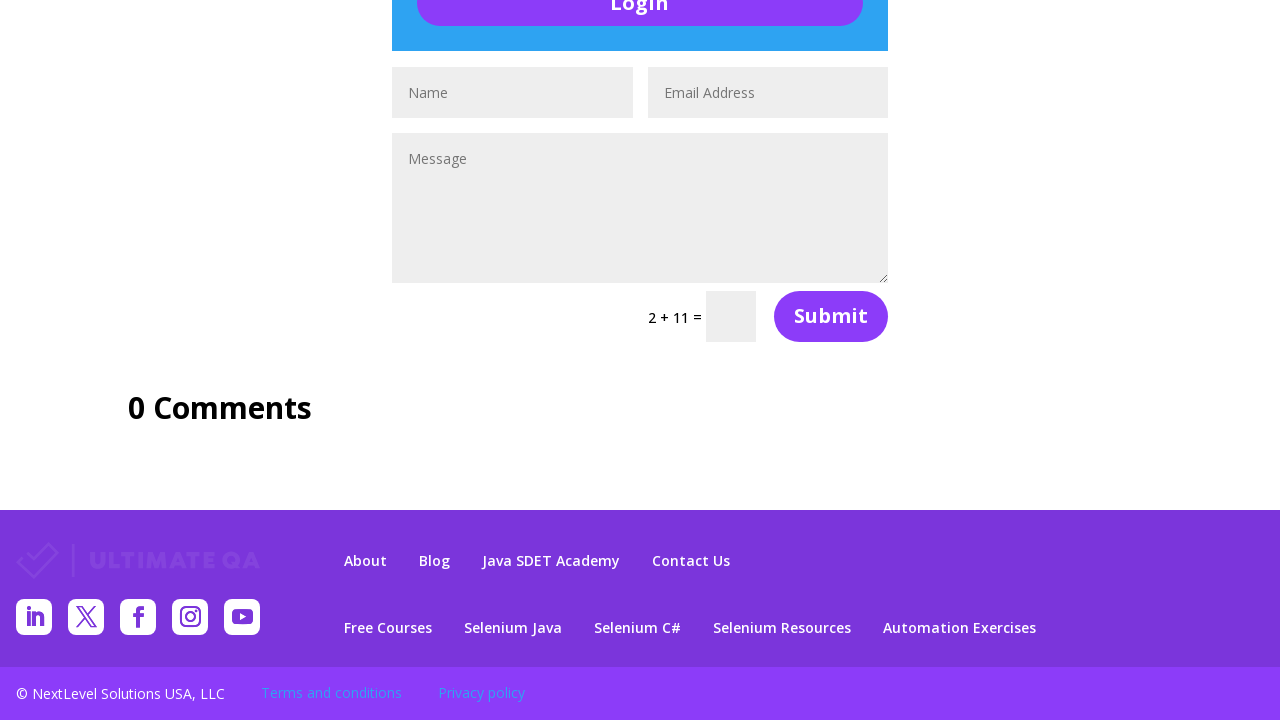

Waited for scroll animation to complete
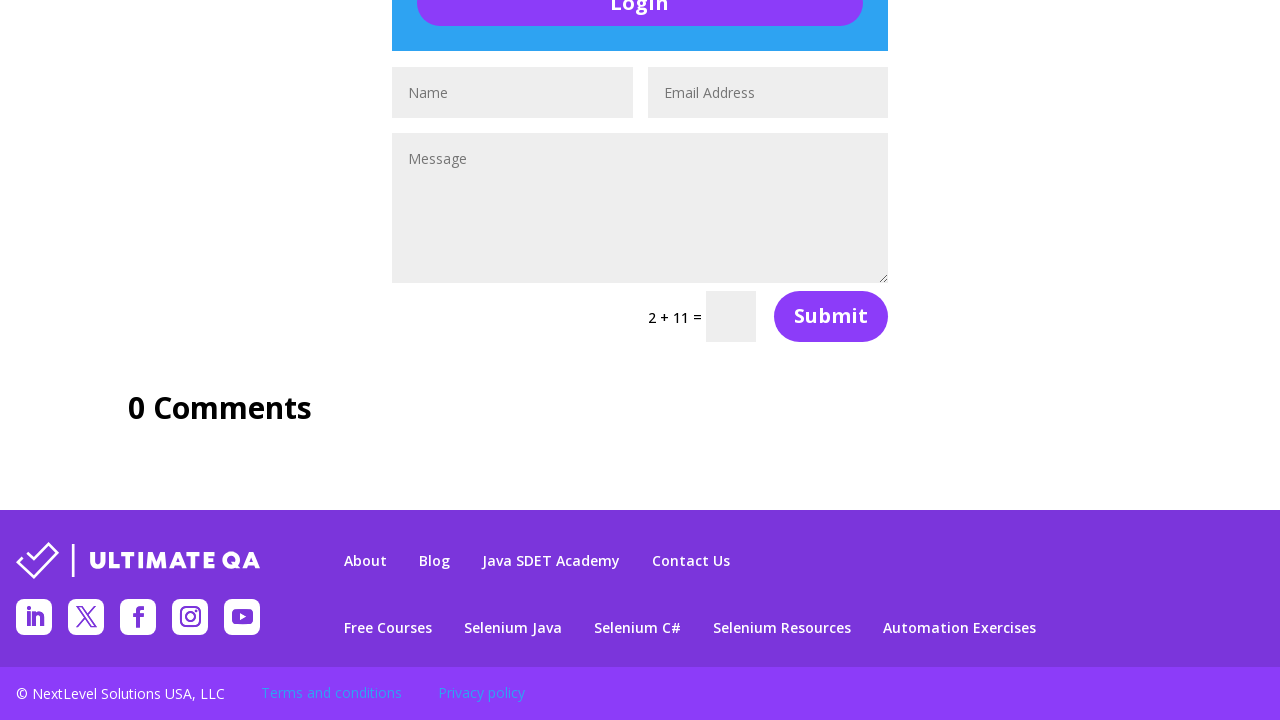

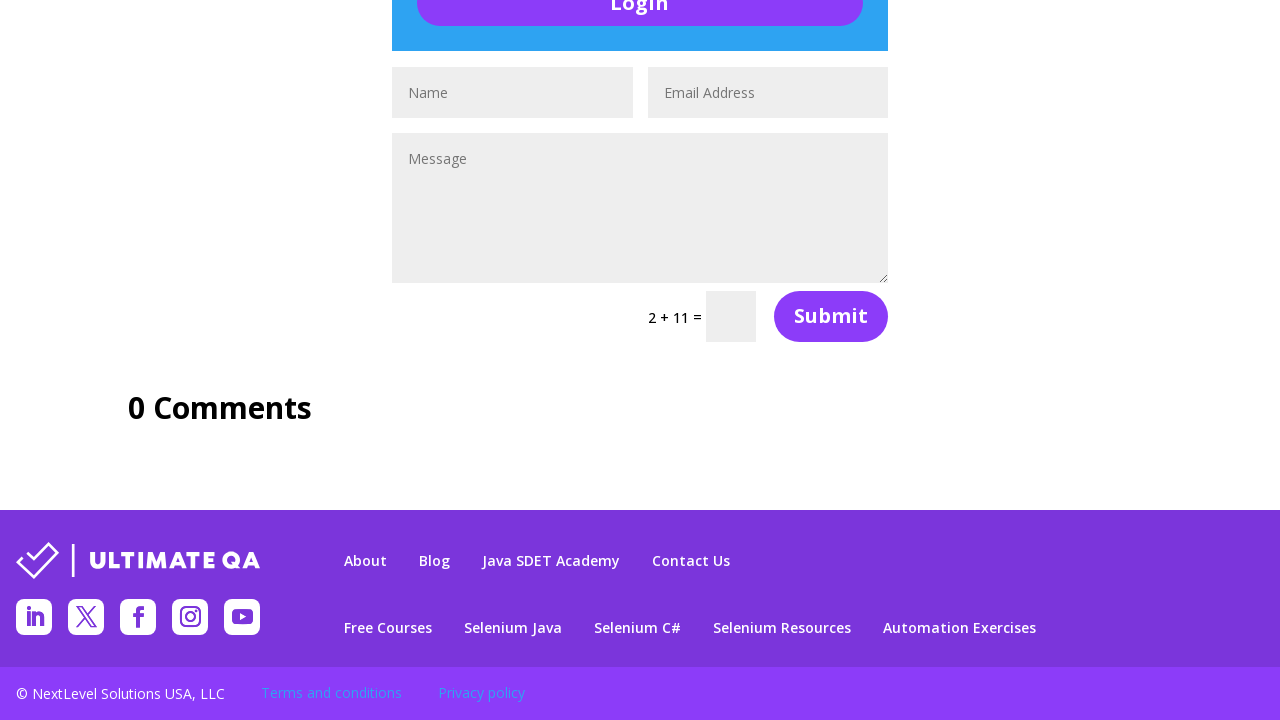